Navigates to a Selenium course content page, clicks on an interview questions section heading, and then clicks on a specific interview questions link.

Starting URL: http://greenstech.in/selenium-course-content.html

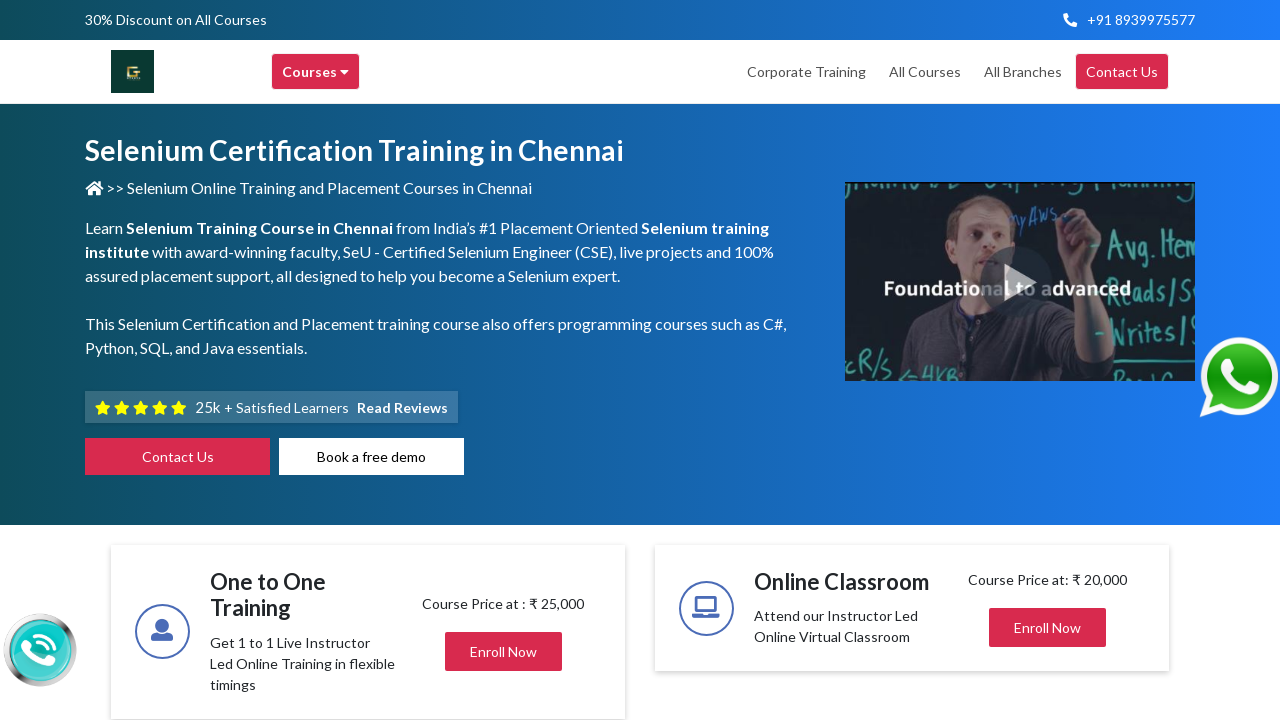

Clicked on the Interview Questions section heading at (1048, 361) on xpath=//div[@id='heading20']
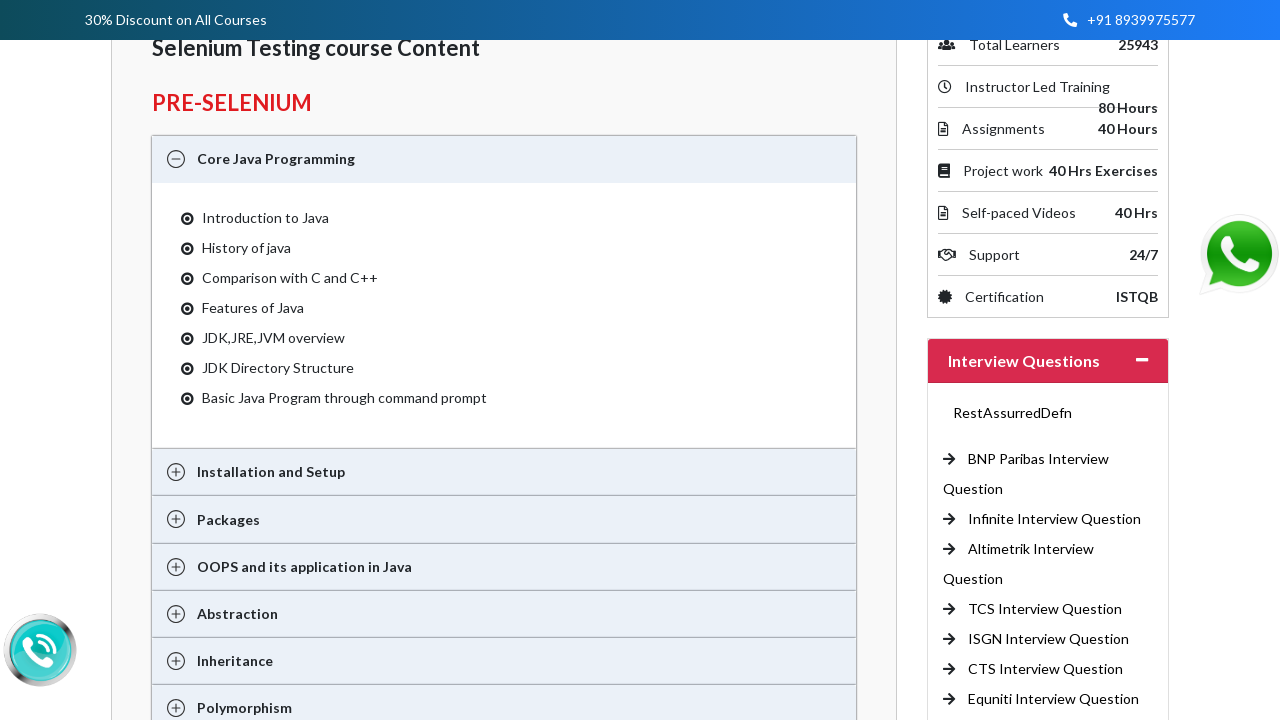

Waited 500ms for accordion/expansion animation
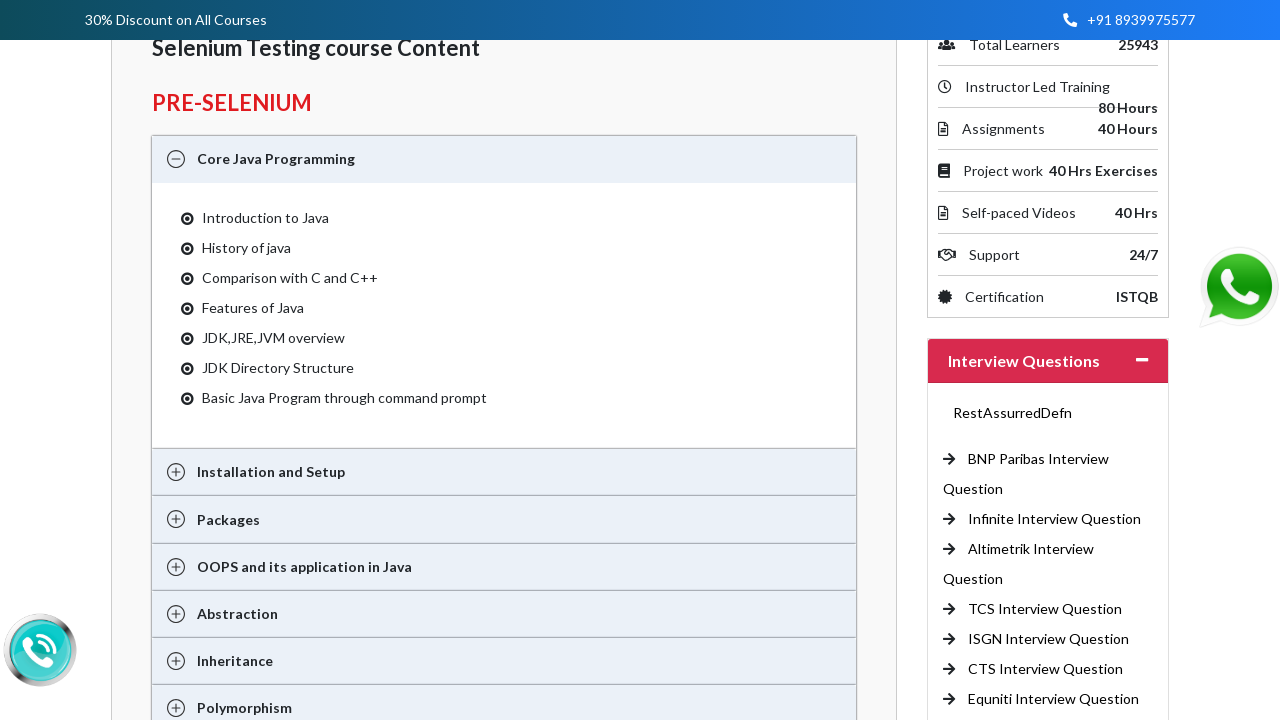

Clicked on the CTS Interview Questions link at (1046, 669) on (//a[@title='Interview Questions'])[6]
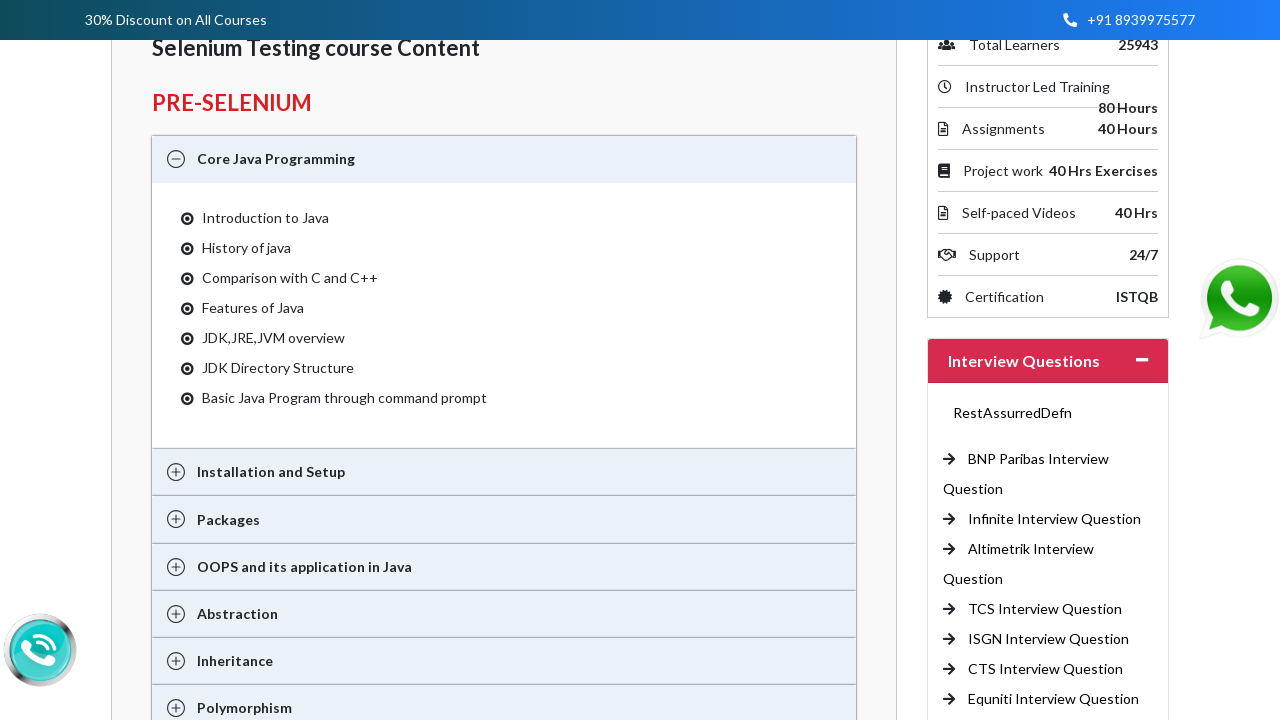

Waited for page to finish loading
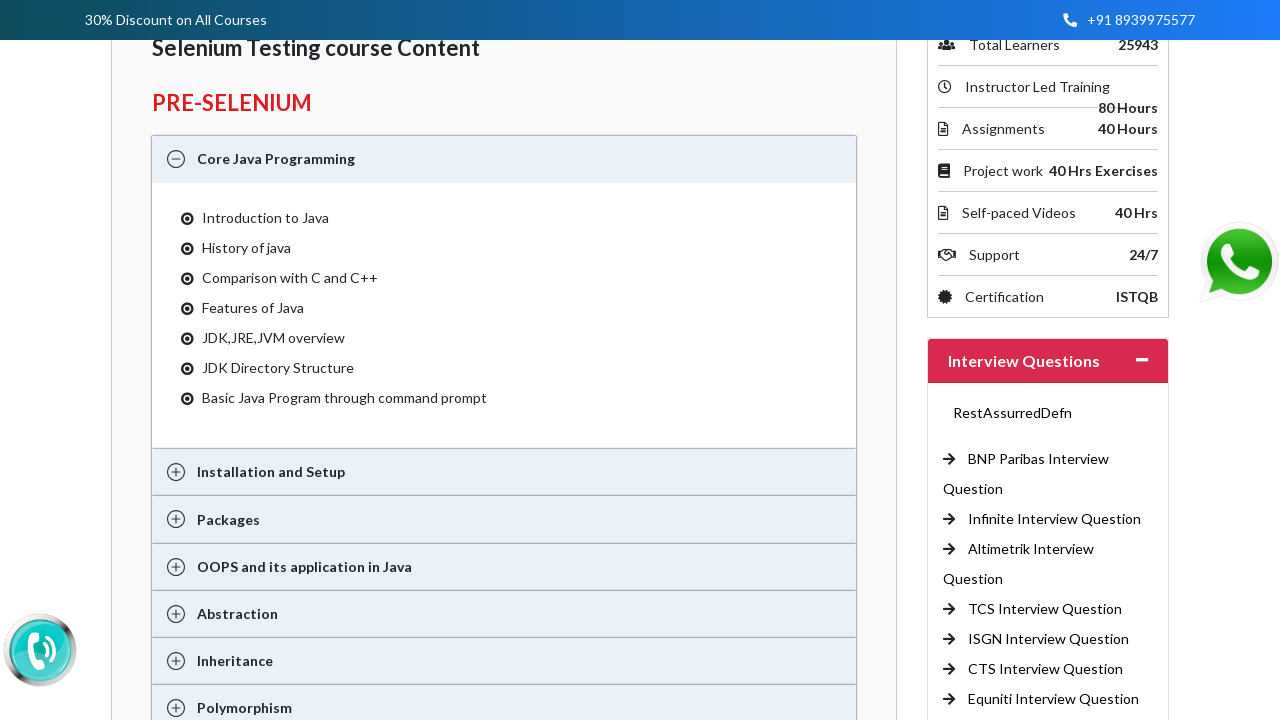

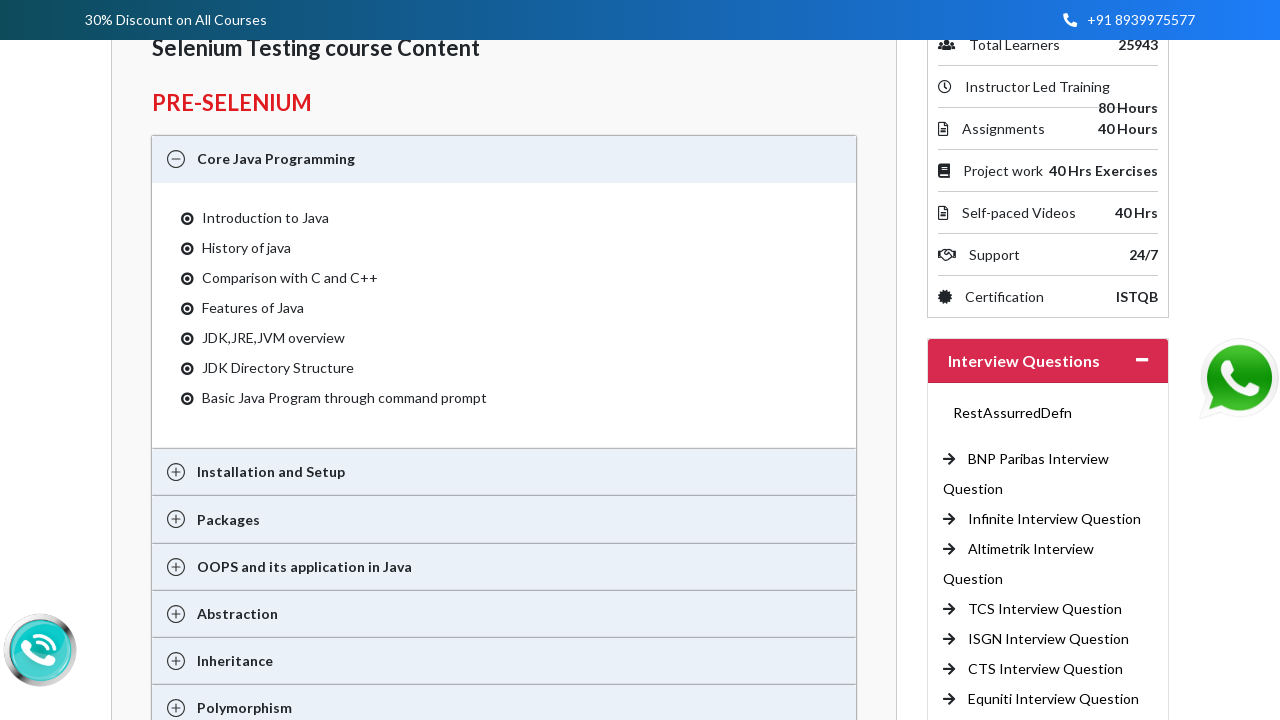